Tests a slow calculator by setting a delay, performing a calculation (7+8), and verifying the result equals 15

Starting URL: https://bonigarcia.dev/selenium-webdriver-java/slow-calculator.html

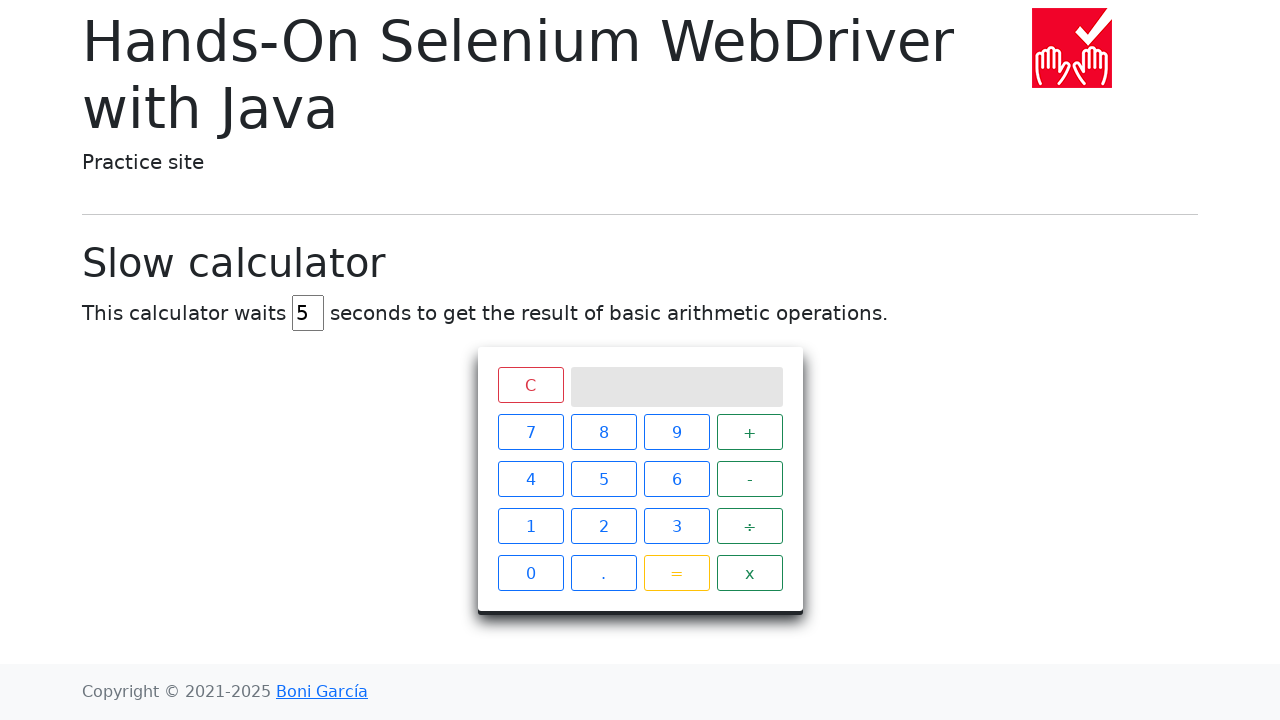

Cleared delay field on #delay
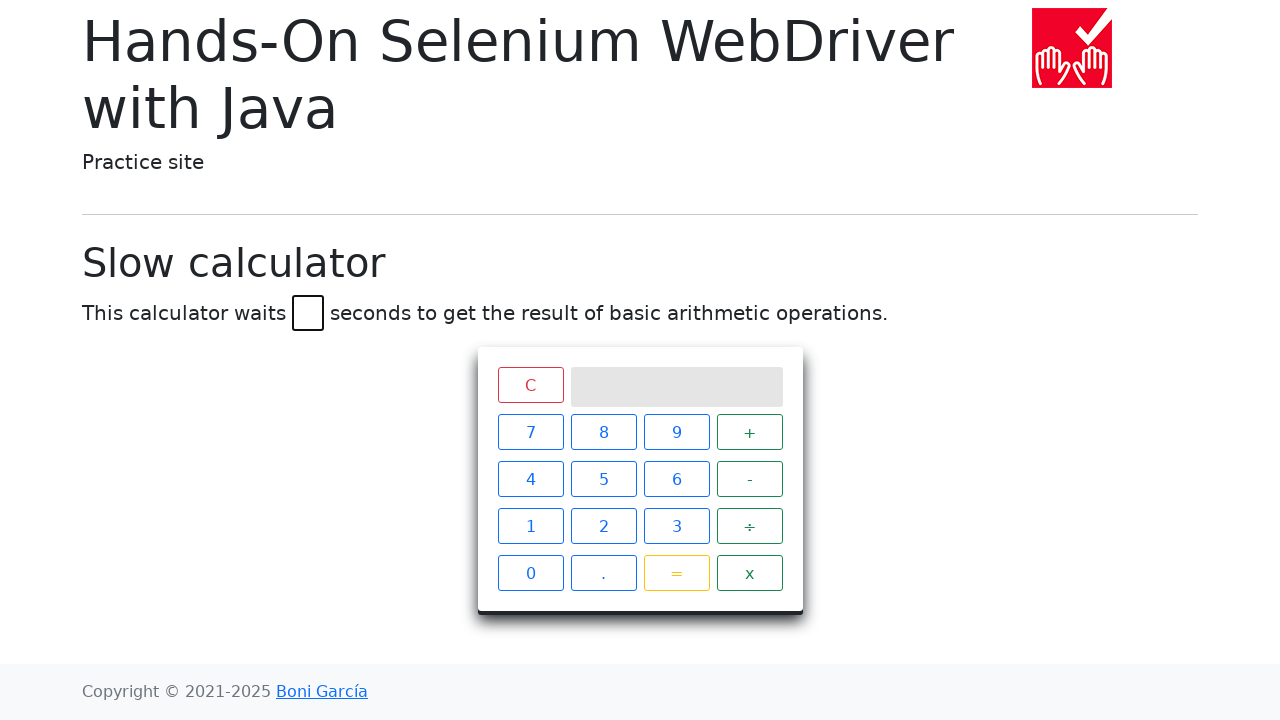

Set delay to 5 seconds on #delay
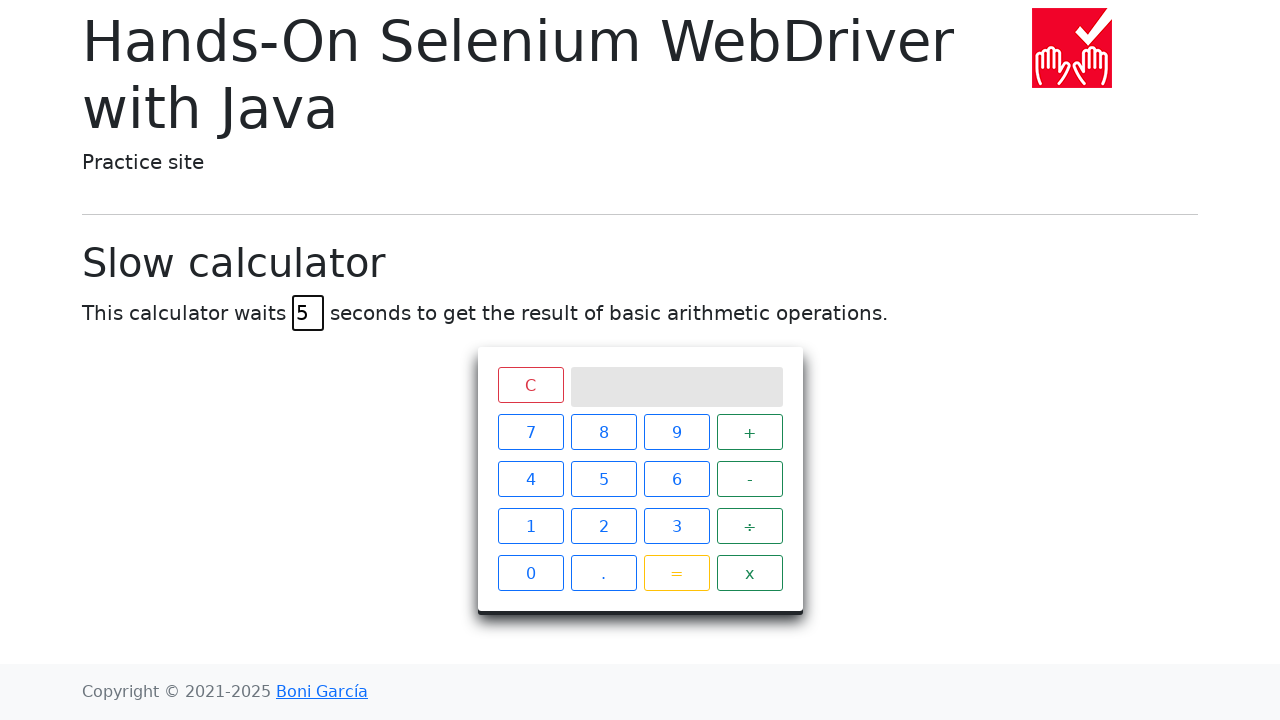

Clicked number 7 at (530, 432) on xpath=//span[text()="7"]
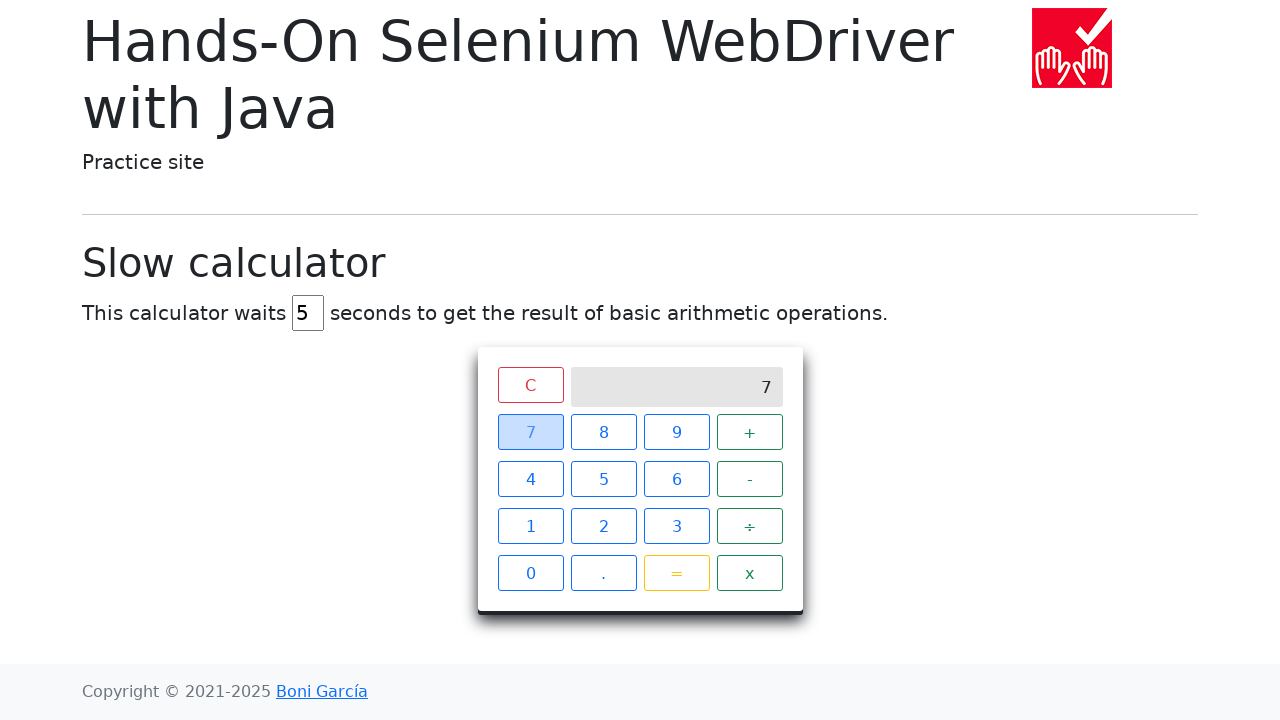

Clicked plus operator at (750, 432) on xpath=//span[text()="+"]
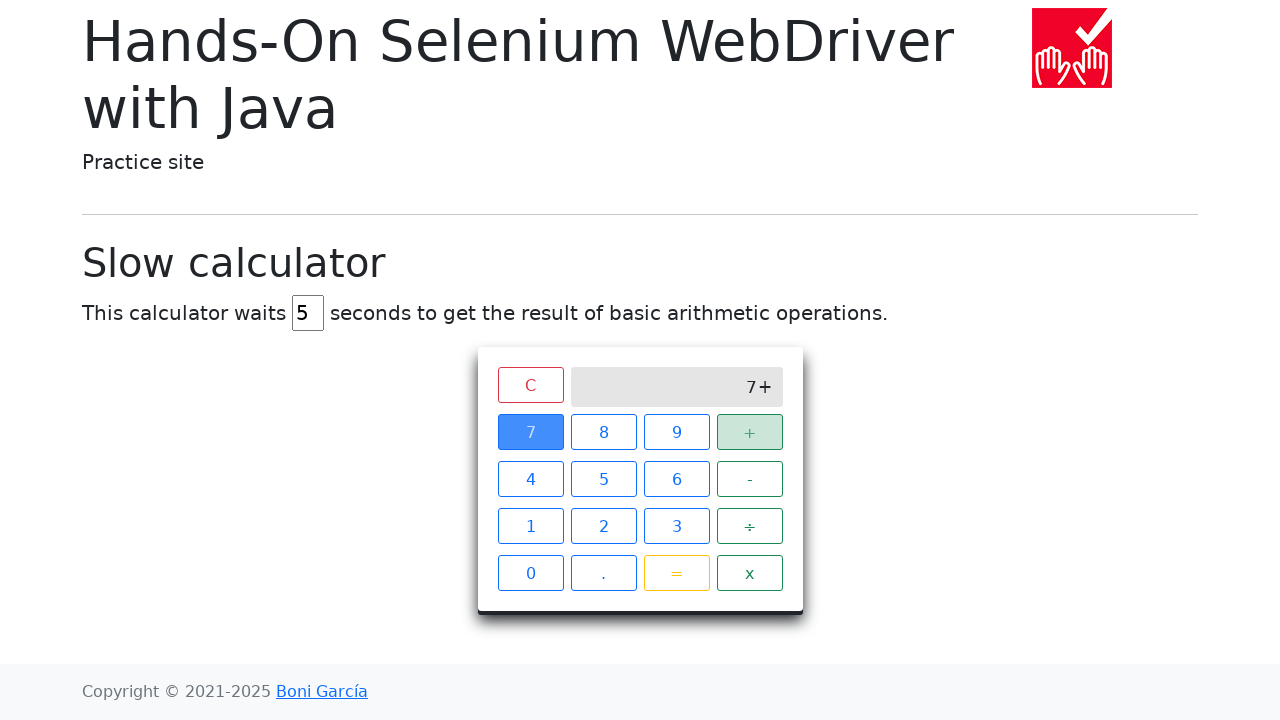

Clicked number 8 at (604, 432) on xpath=//span[text()="8"]
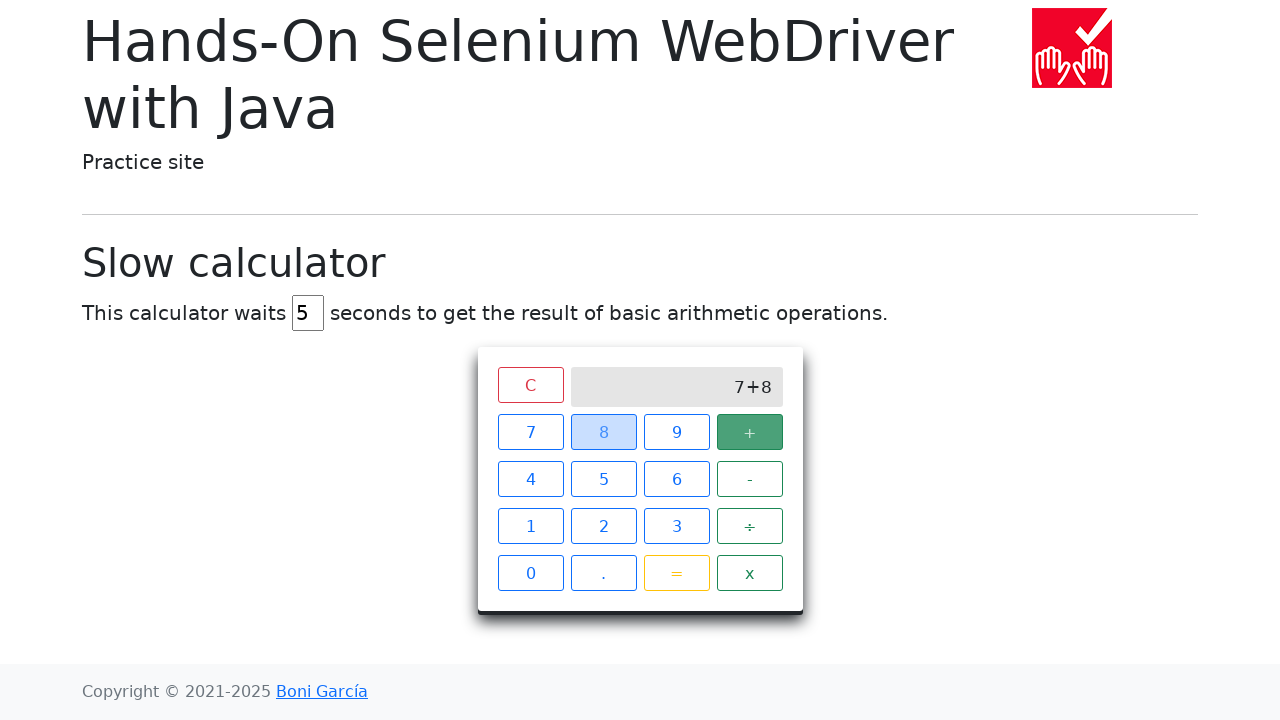

Clicked equals button at (676, 573) on xpath=//span[text()="="]
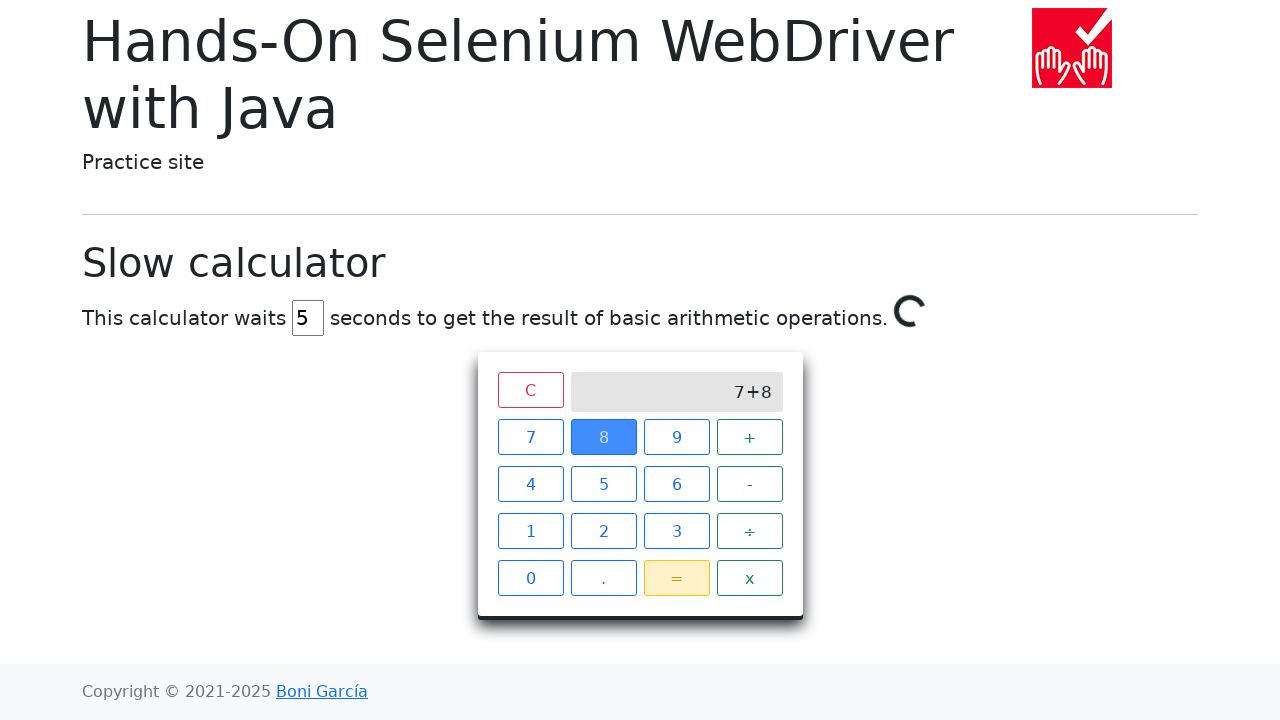

Calculator result appeared showing 15
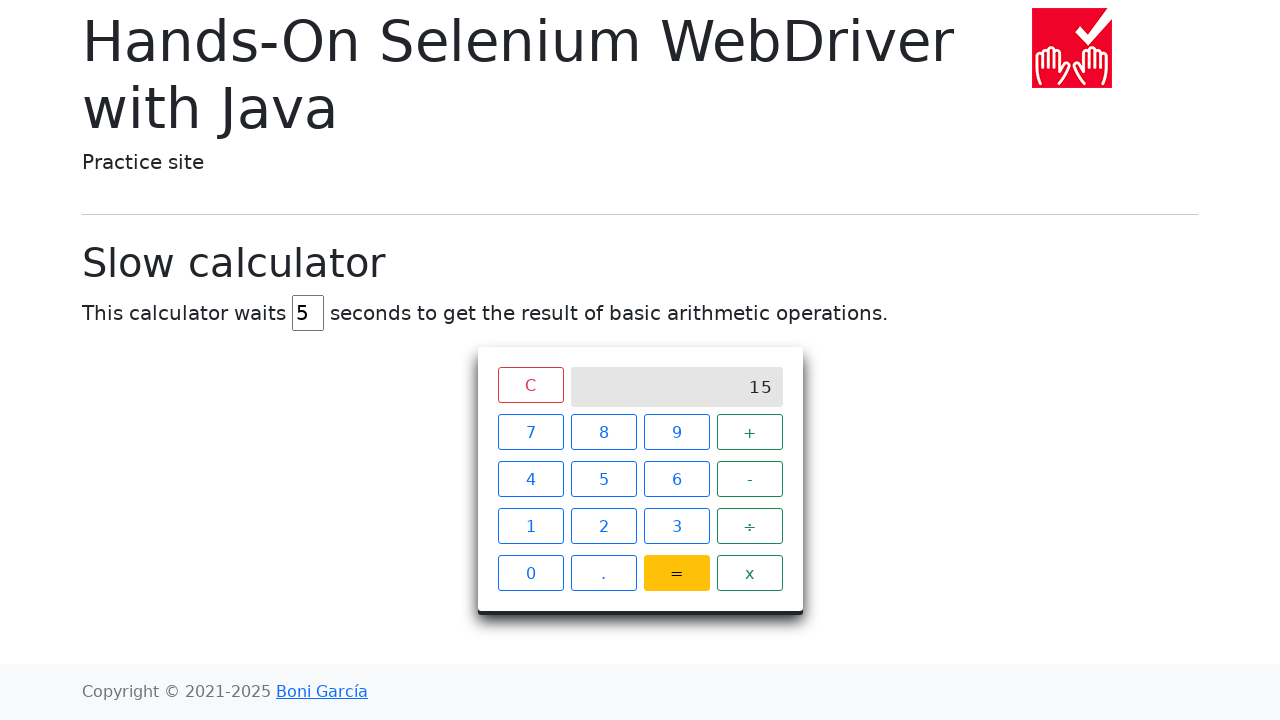

Retrieved result text from calculator screen
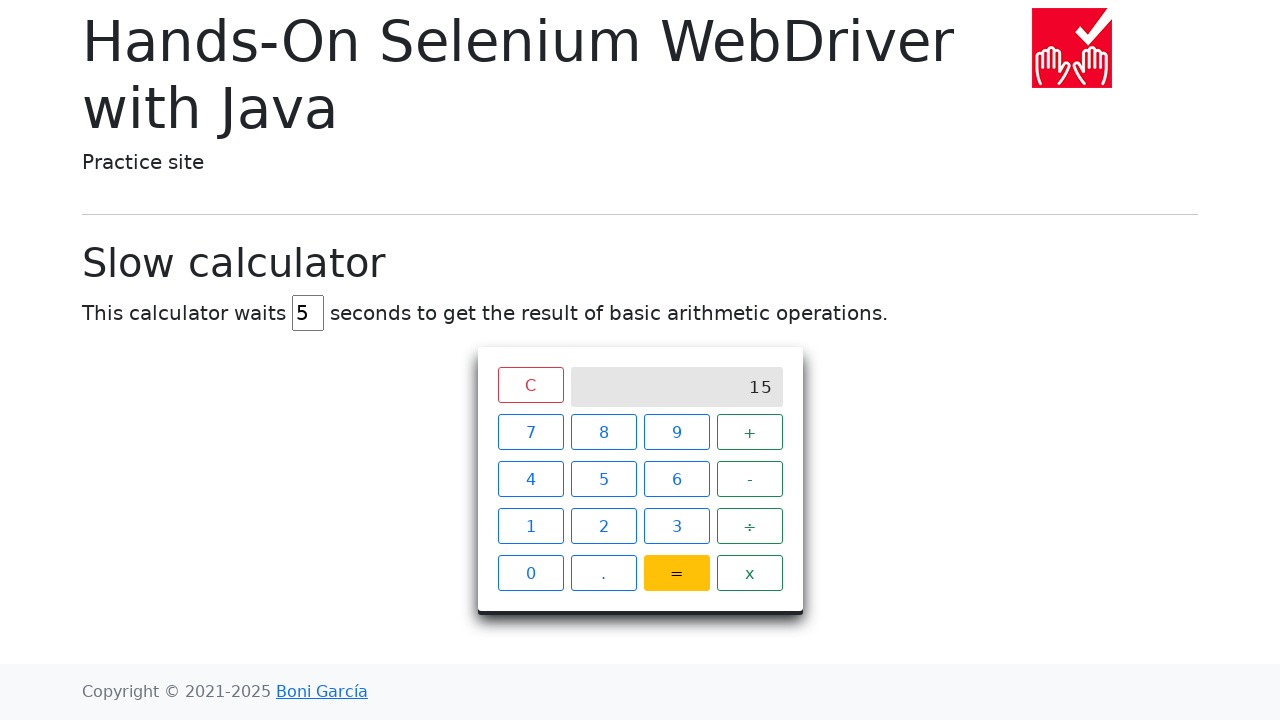

Verified calculation result equals 15
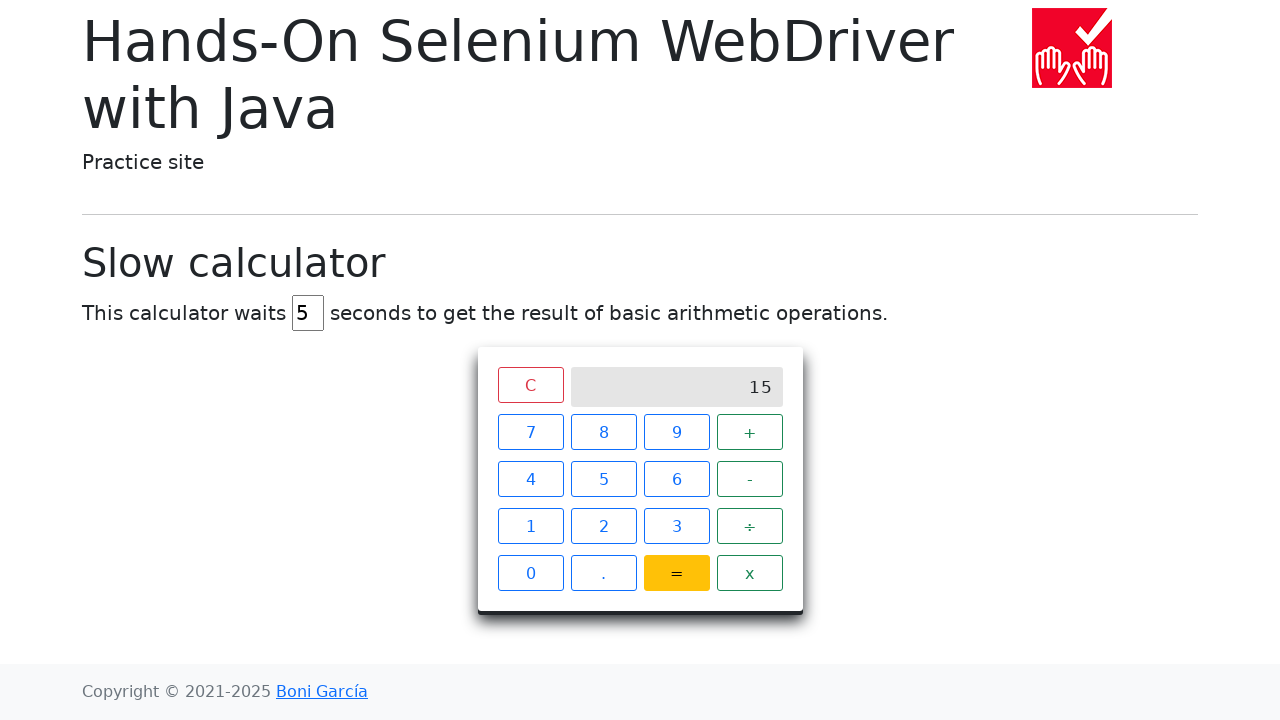

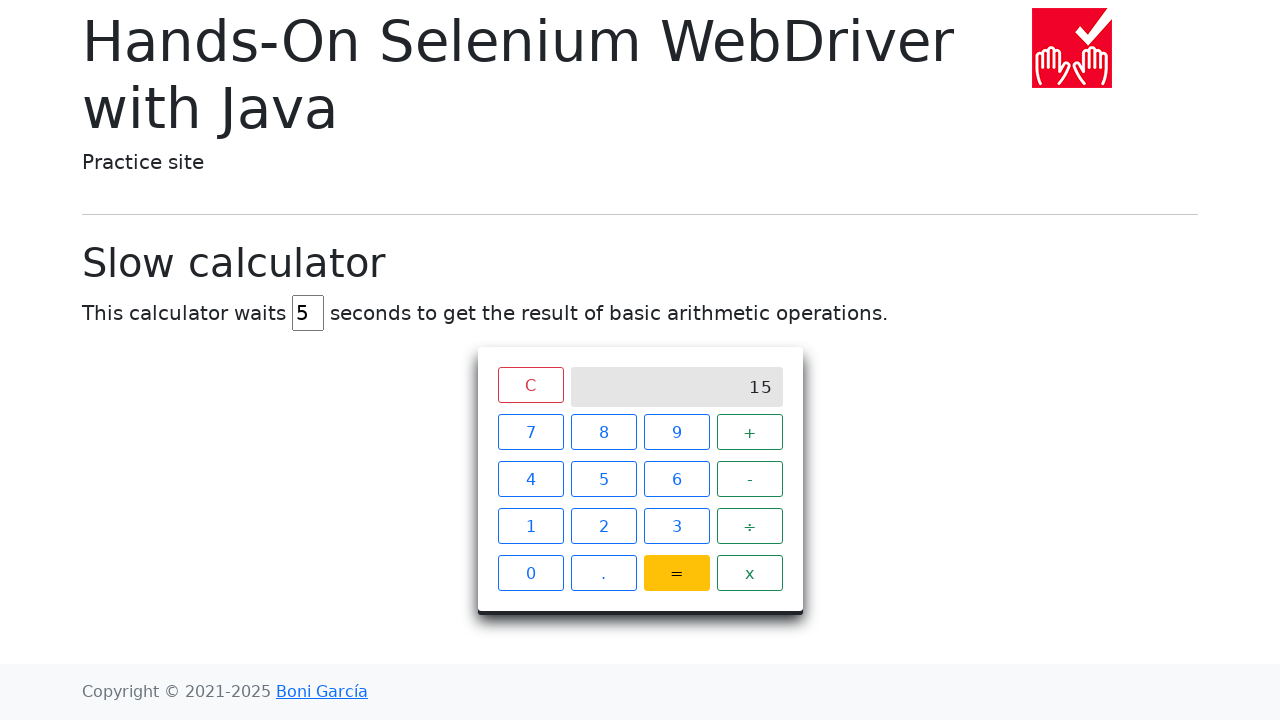